Tests the "Join As Specialist" form on famcare.app by clicking to open the form, verifying form field placeholders, filling out the form with specialist information (name, mobile, degree, specialization, experience, social media activity), submitting it, and closing the modal.

Starting URL: https://famcare.app/

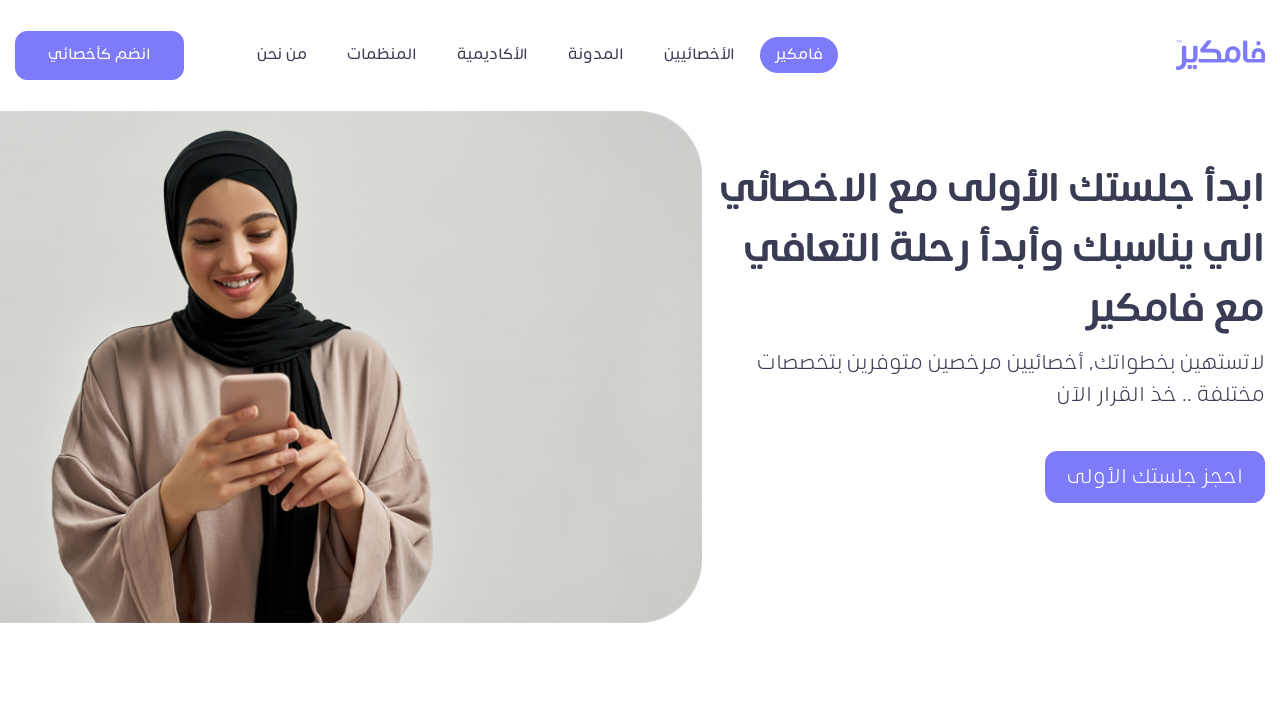

Clicked 'Join As Specialist' button in navbar at (100, 55) on //*[@id="navbarContent"]/button
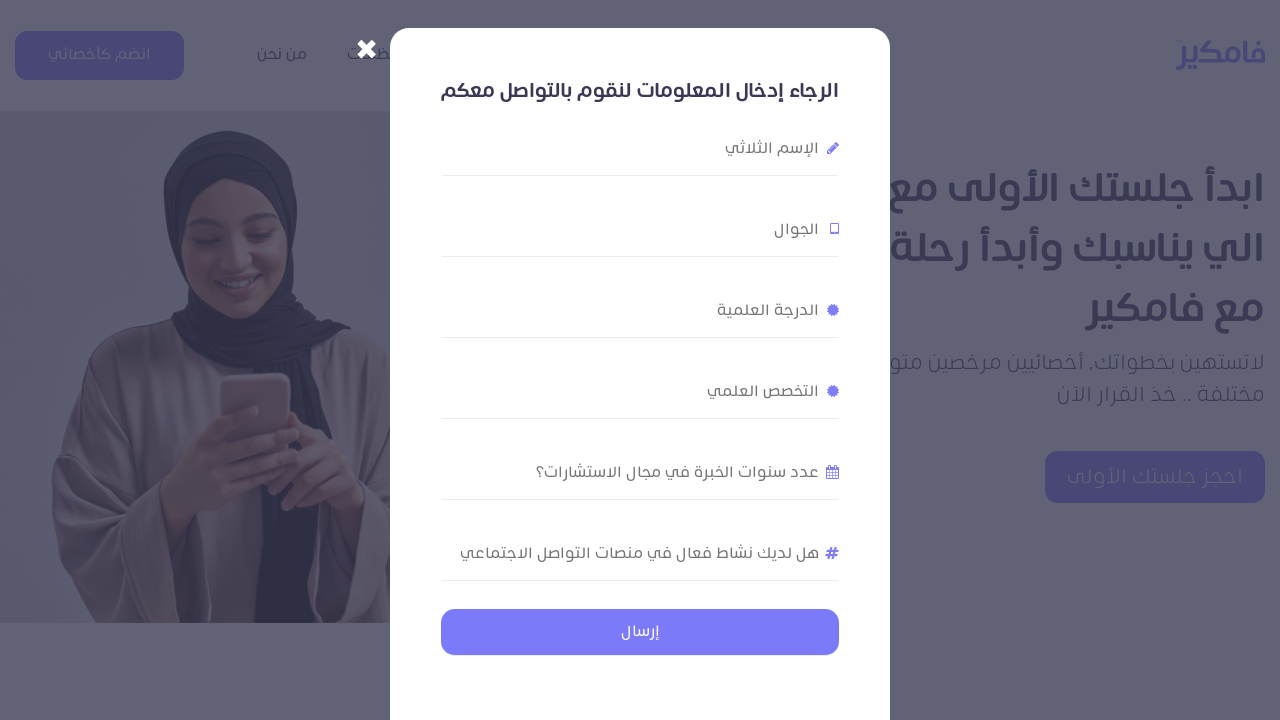

Form loaded and title displayed
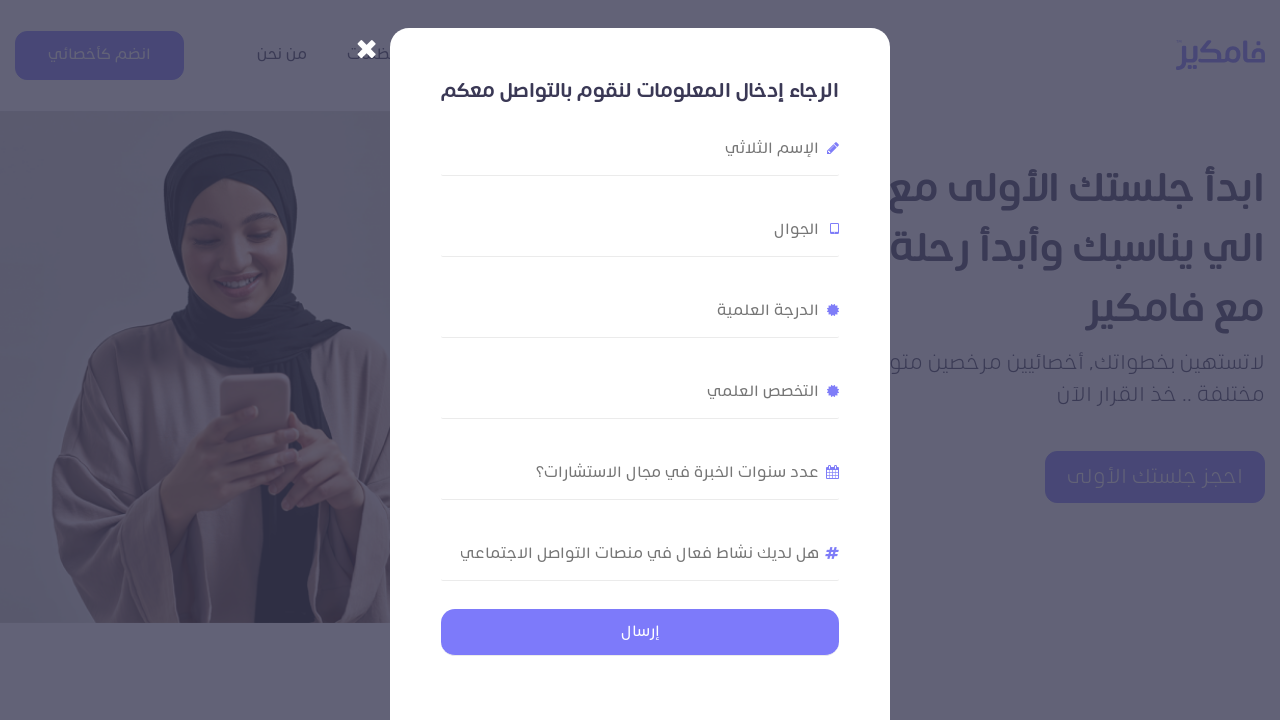

Filled name field with 'Eman Ashour' on //*[@id="wpcf7-f1890-o2"]/form/div[2]/input
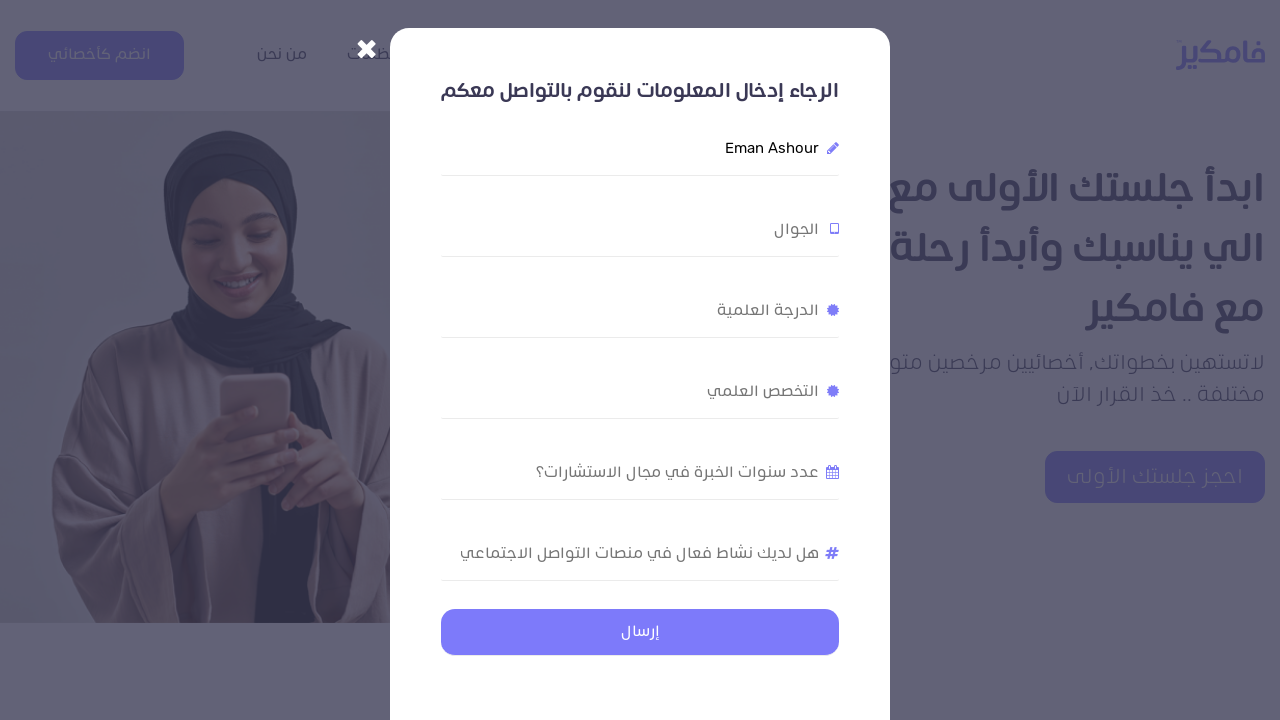

Filled mobile field with '0596535986' on //*[@id="wpcf7-f1890-o2"]/form/div[3]/input
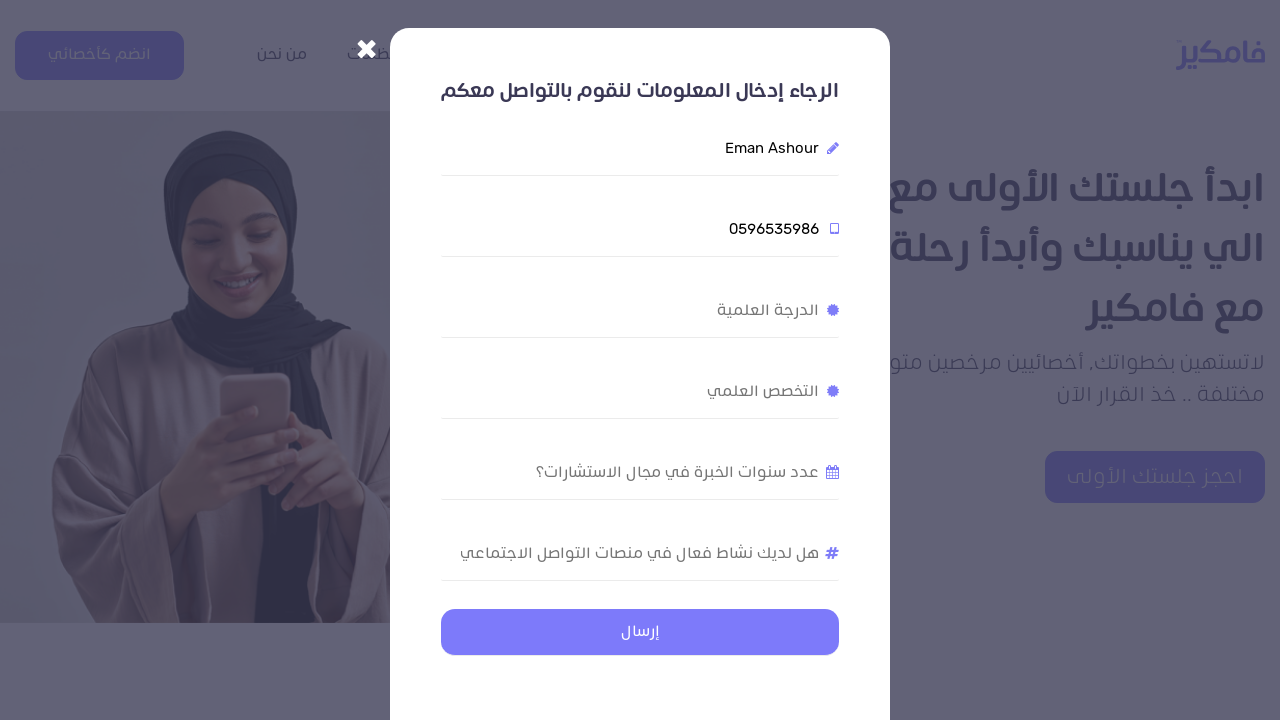

Filled degree field with 'Bachelor's' on //*[@id="wpcf7-f1890-o2"]/form/div[4]/input
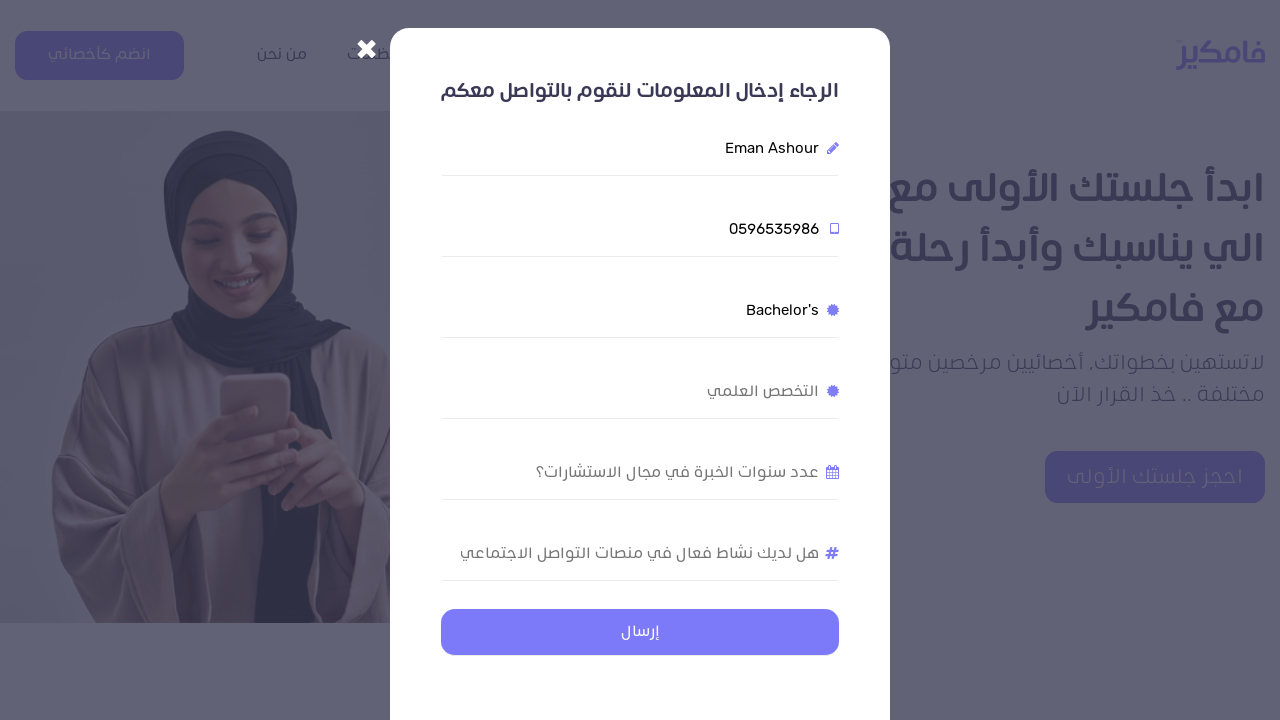

Filled specialization field with 'الهندسة' on //*[@id="wpcf7-f1890-o2"]/form/div[5]/input
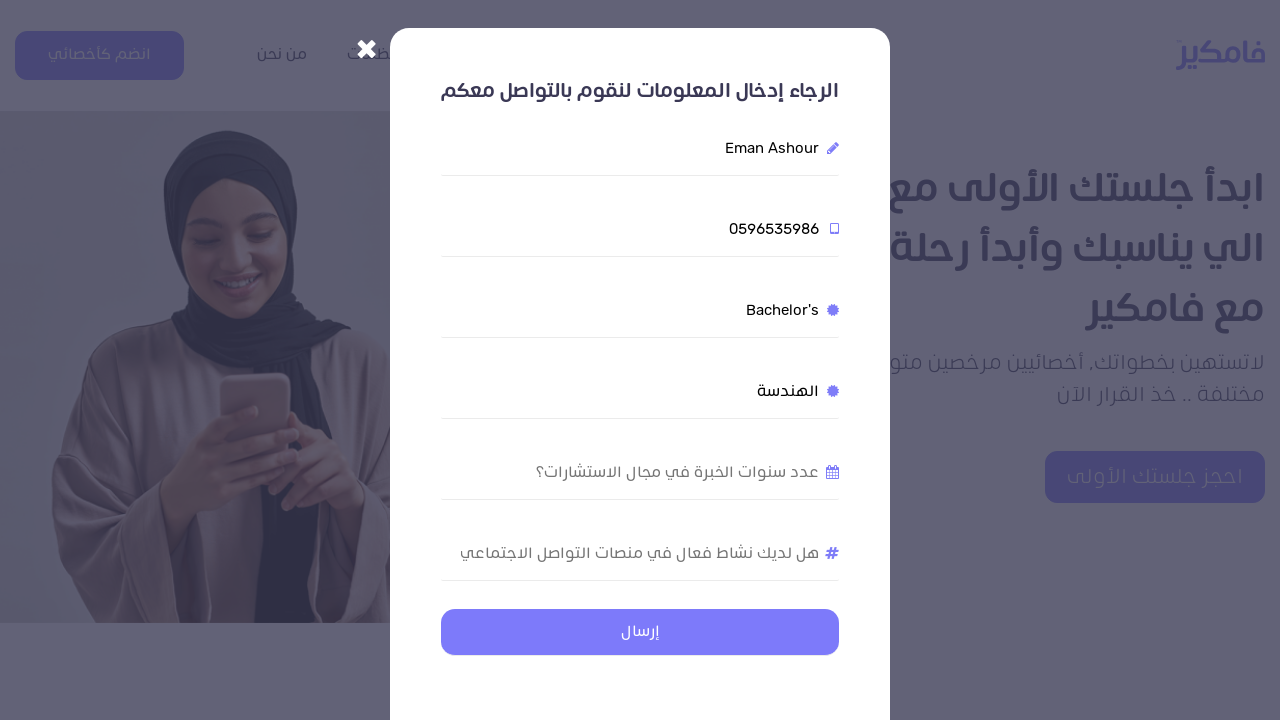

Filled experience field with '1' on //*[@id="wpcf7-f1890-o2"]/form/div[6]/input
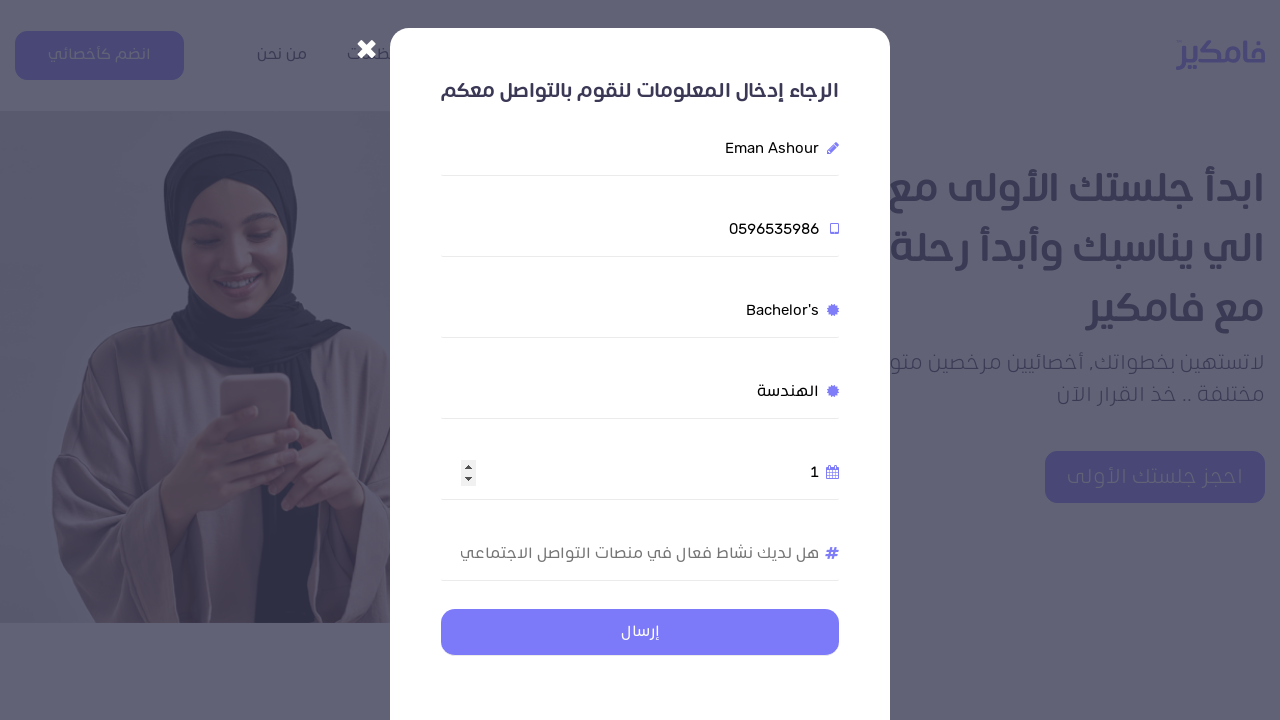

Filled social media field with 'Yes, On Instagram' on //*[@id="wpcf7-f1890-o2"]/form/div[7]/input
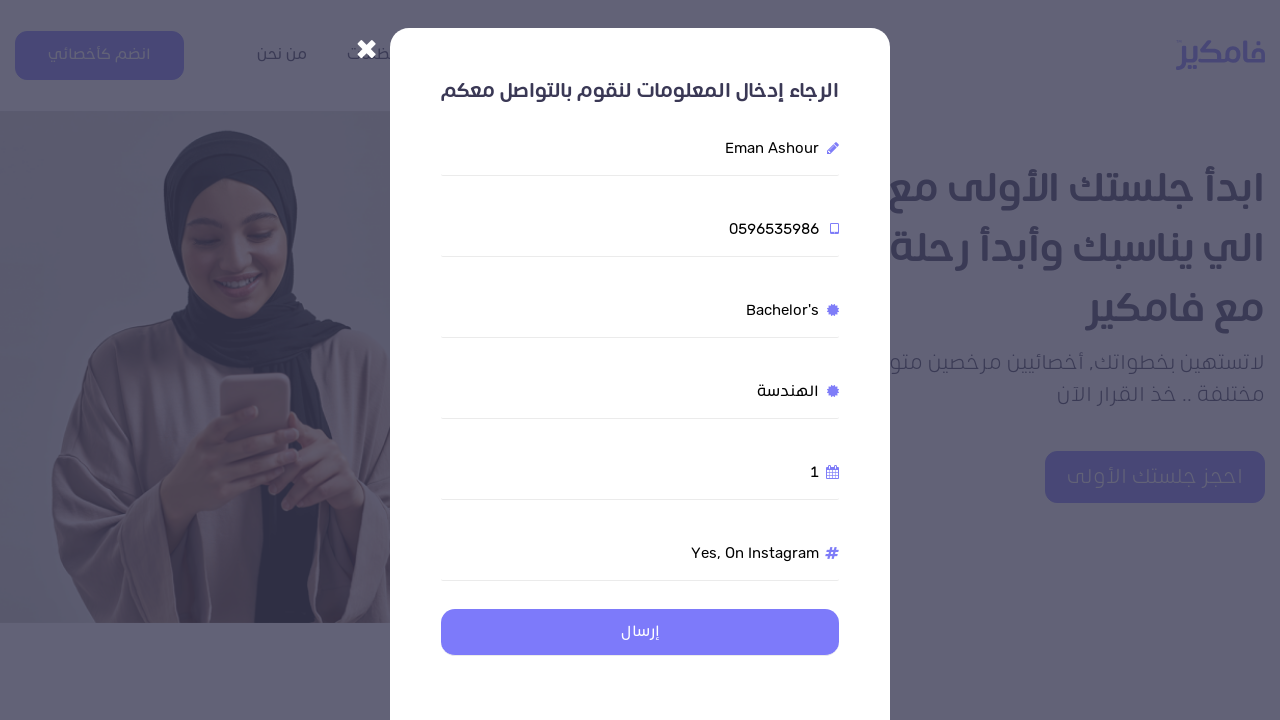

Clicked send button to submit form at (640, 632) on //*[@id="wpcf7-f1890-o2"]/form/input
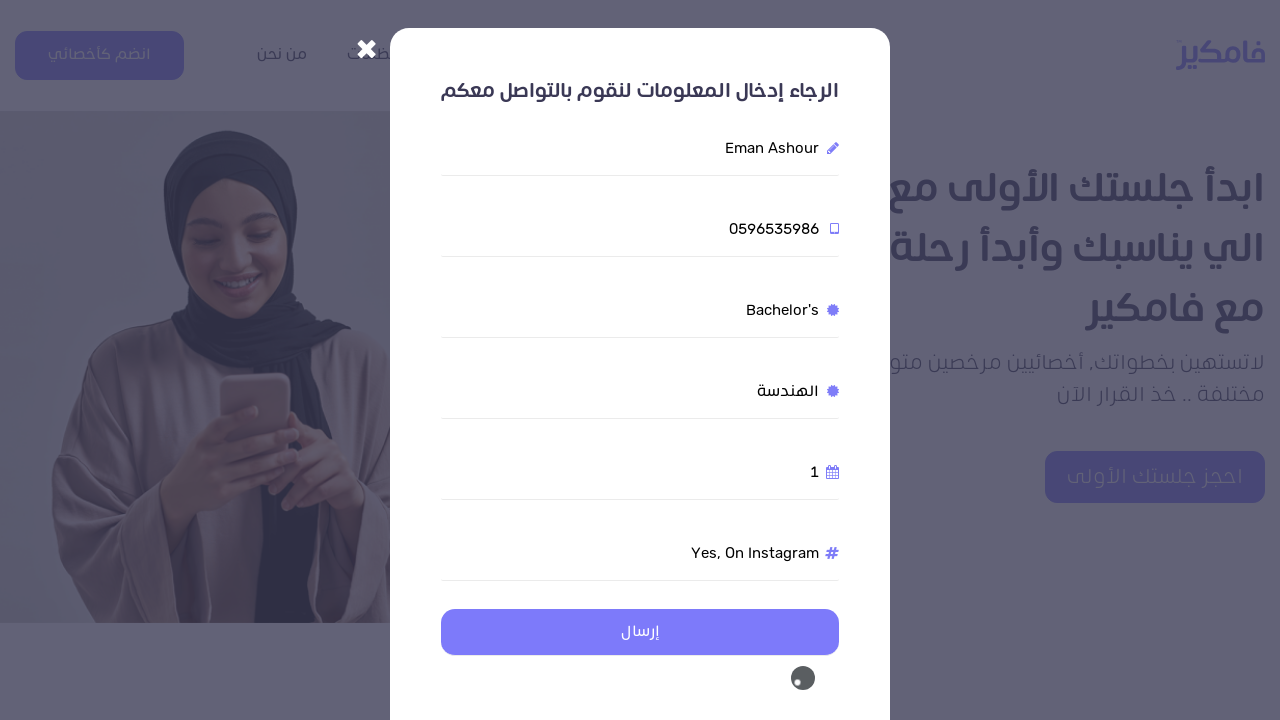

Waited 5 seconds for submission to process
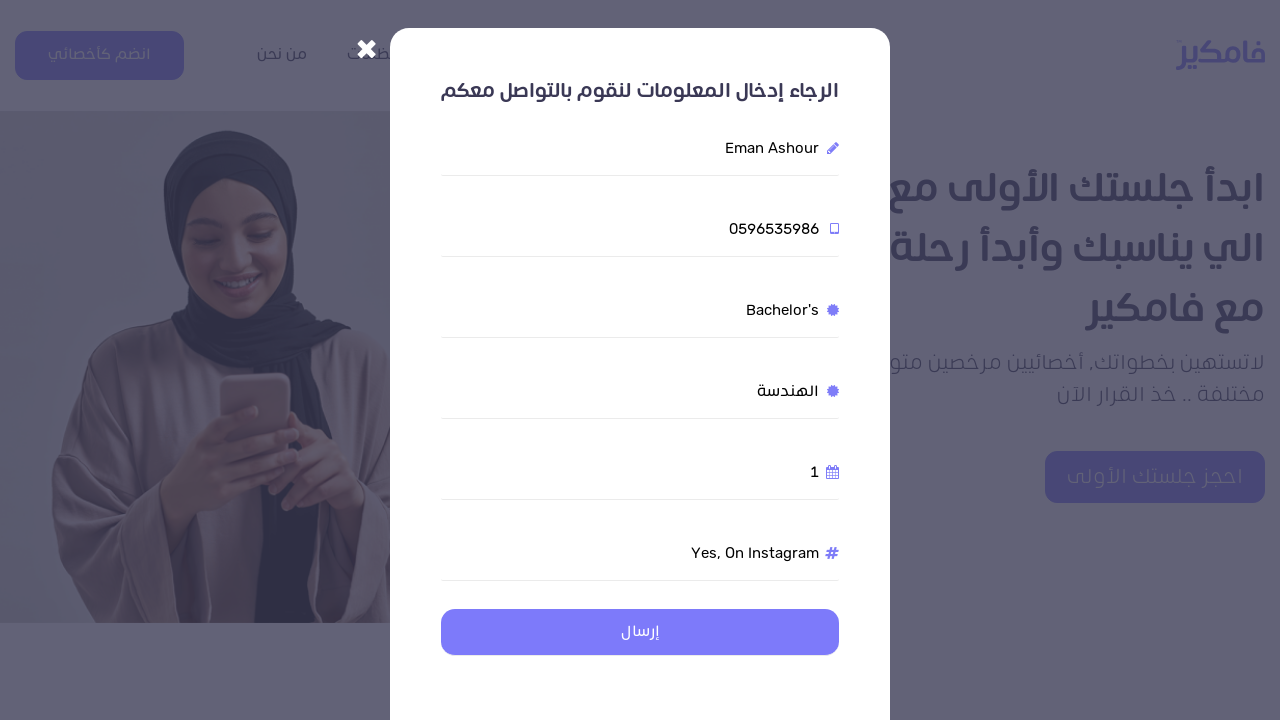

Clicked button to close the modal at (366, 46) on //*[@id="joinUsModal"]/div/div/button
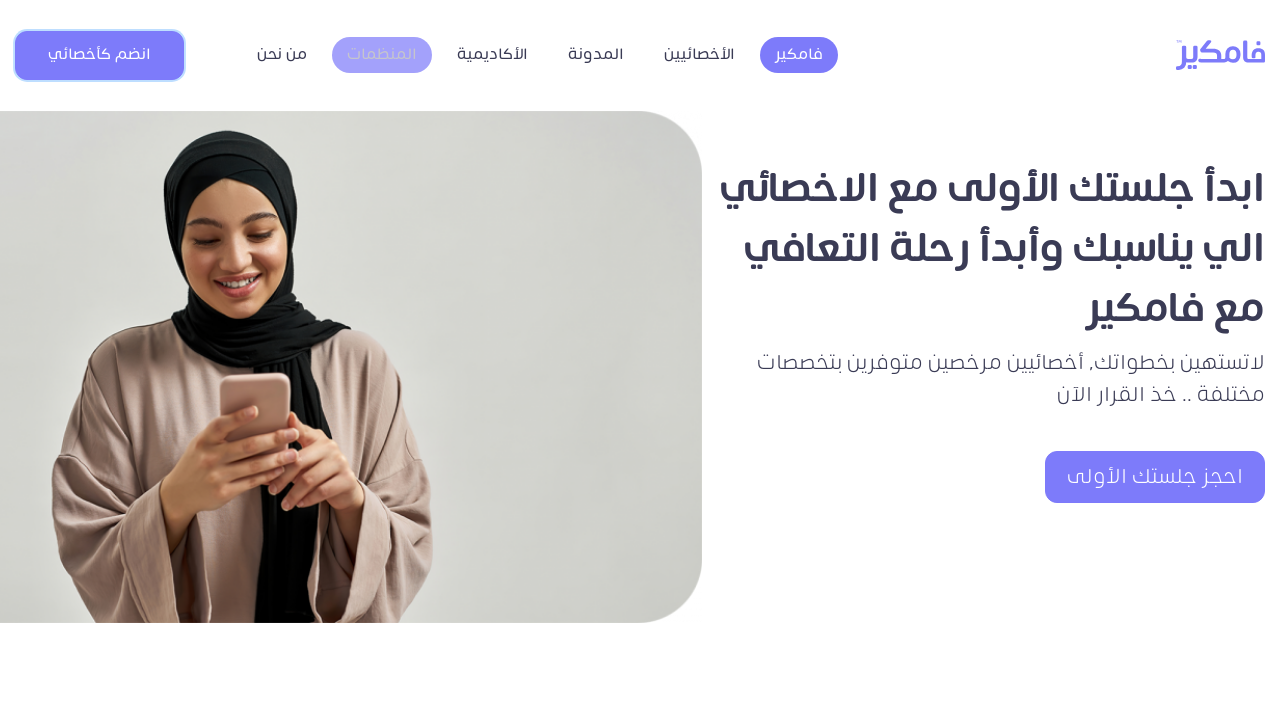

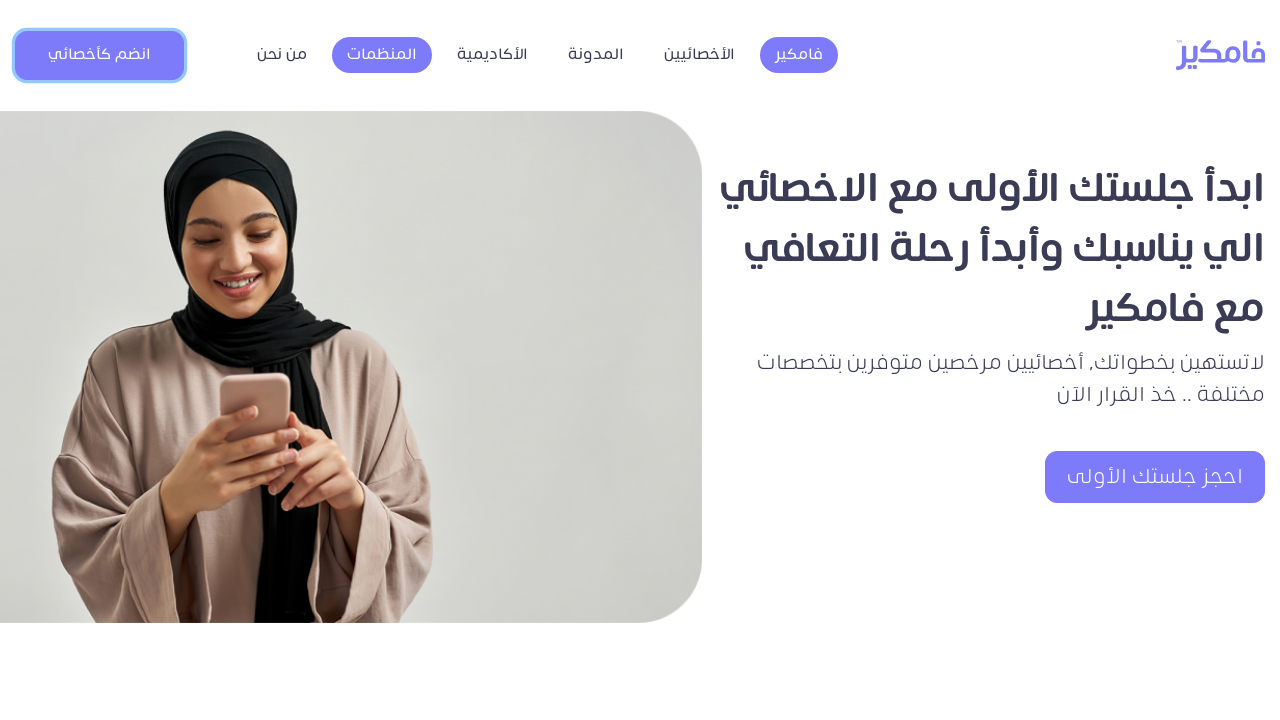